Tests the age page form by entering a name and age, submitting the form, and verifying the result message

Starting URL: https://kristinek.github.io/site/examples/age

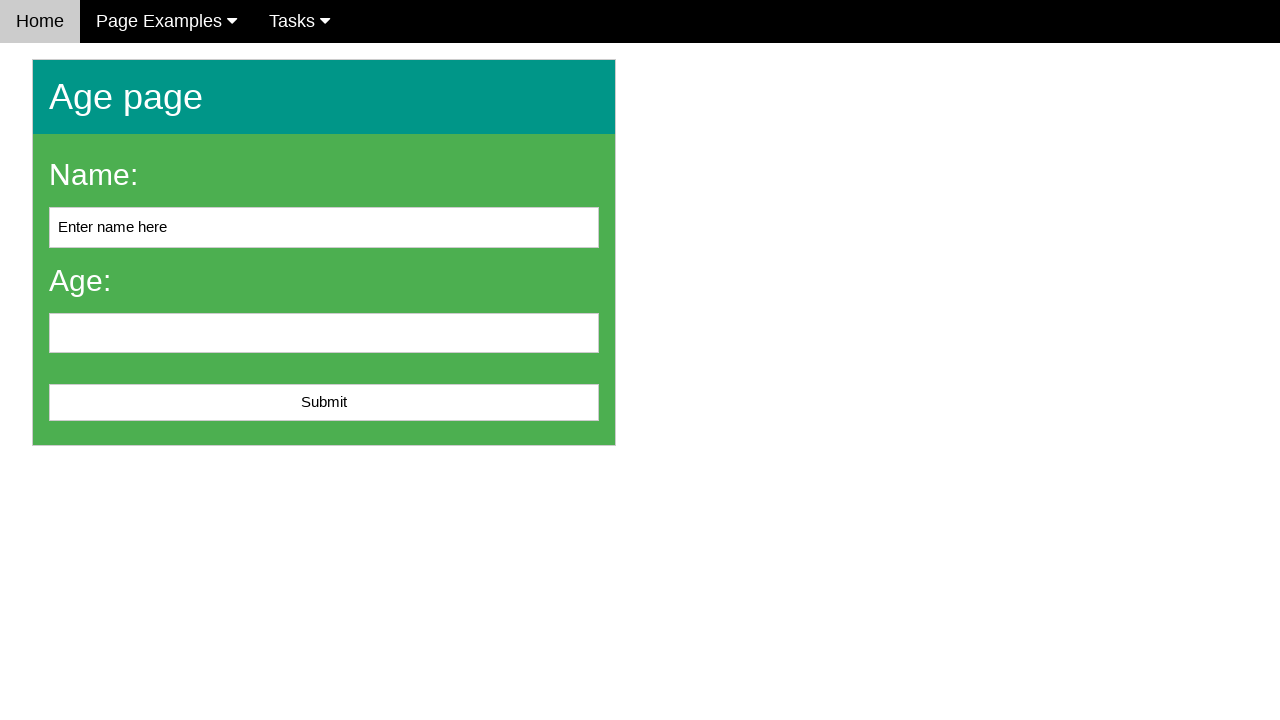

Cleared the name input field on #name
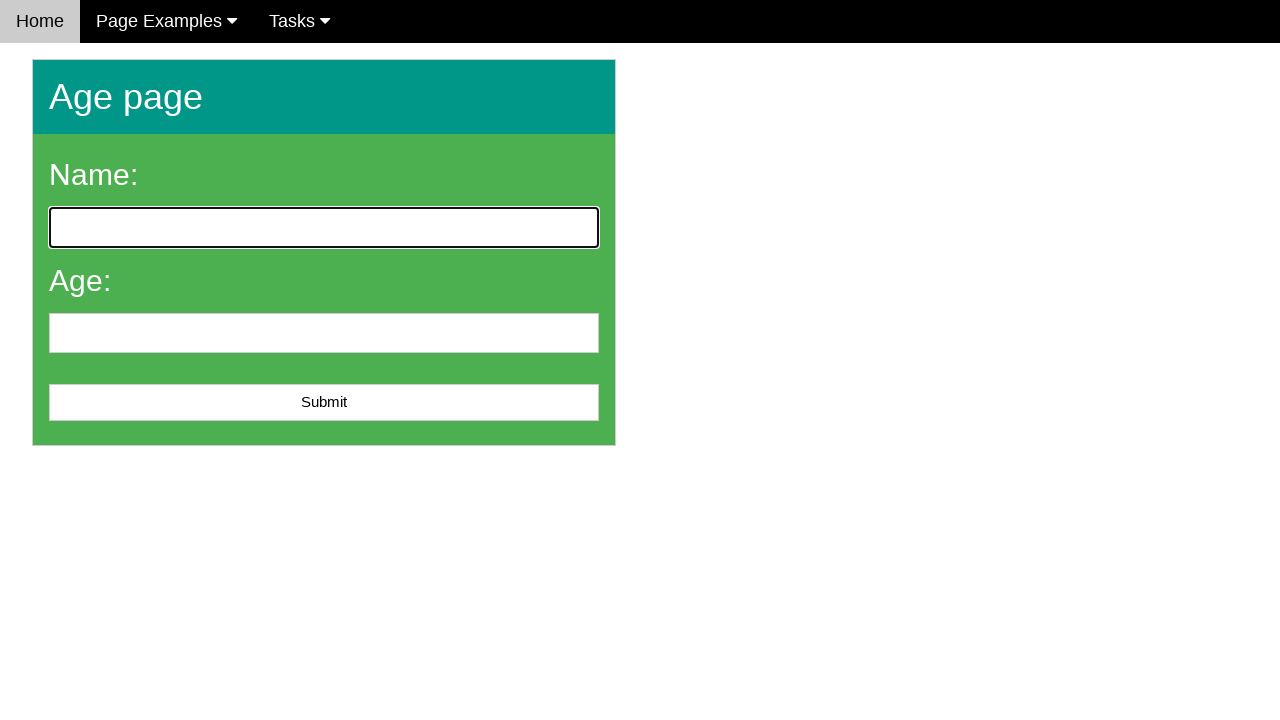

Filled name field with 'John Doe' on #name
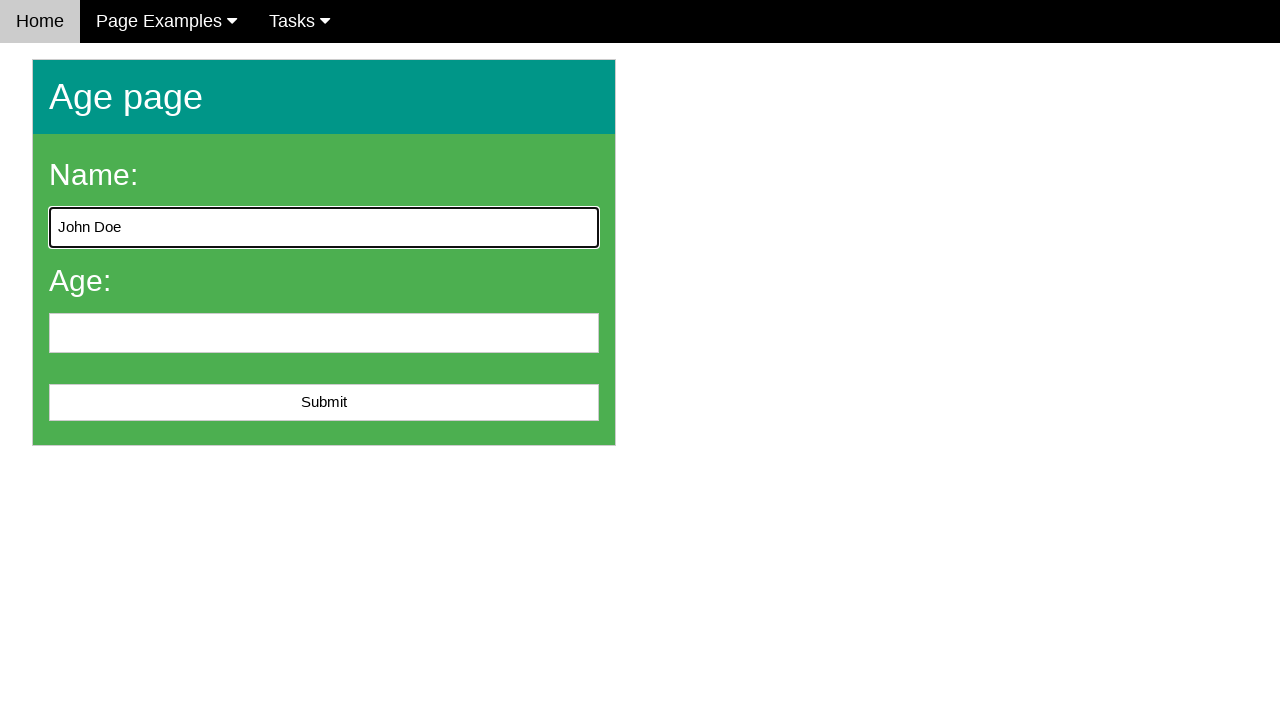

Filled age field with '25' on #age
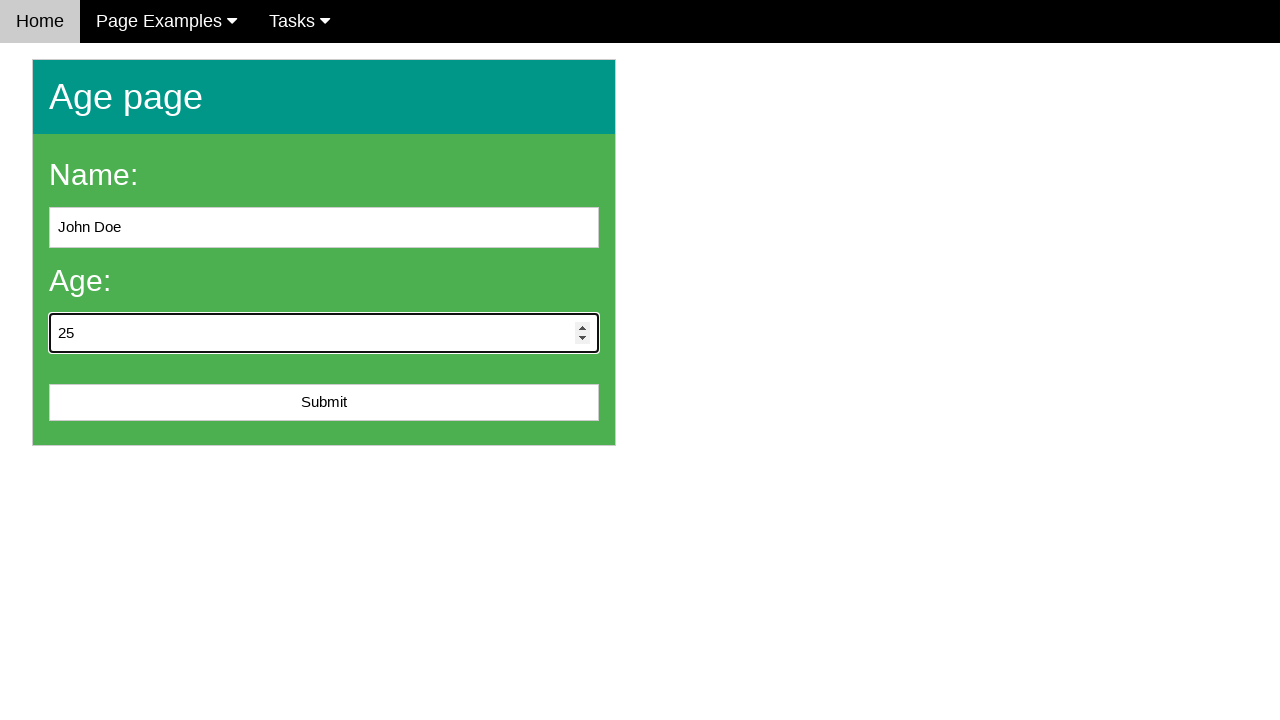

Clicked the submit button at (324, 403) on #submit
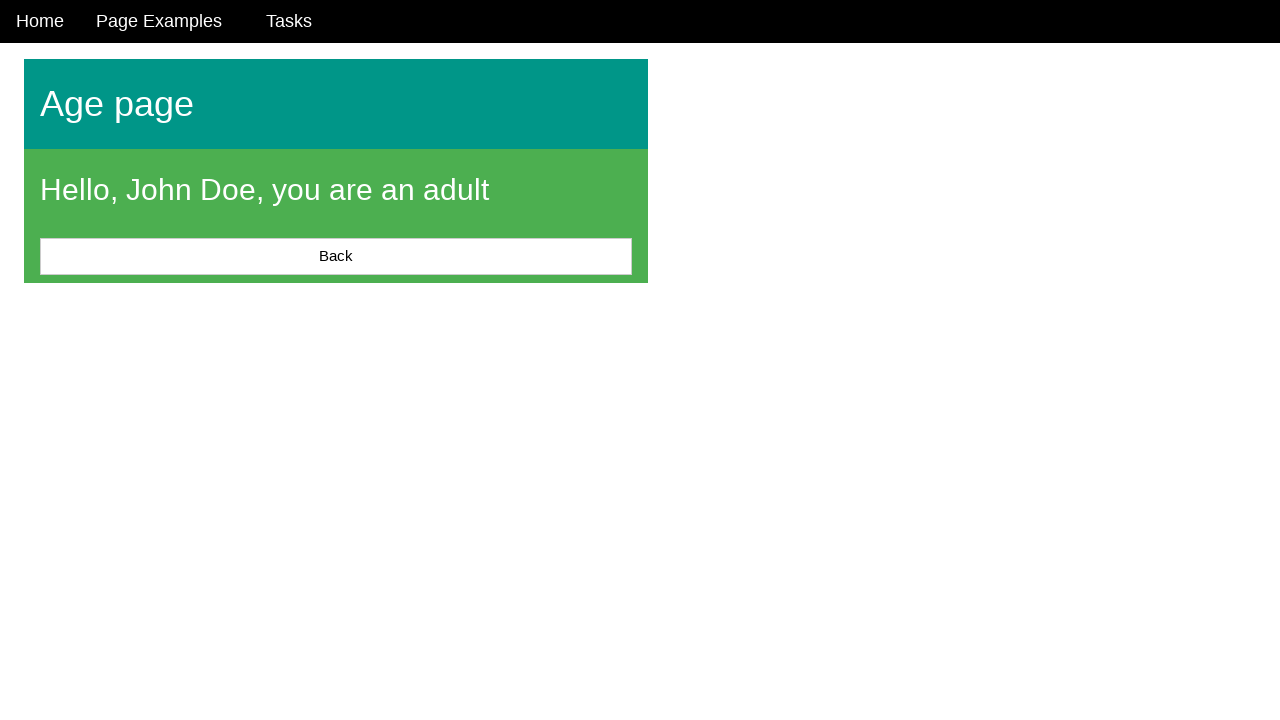

Result message appeared on the page
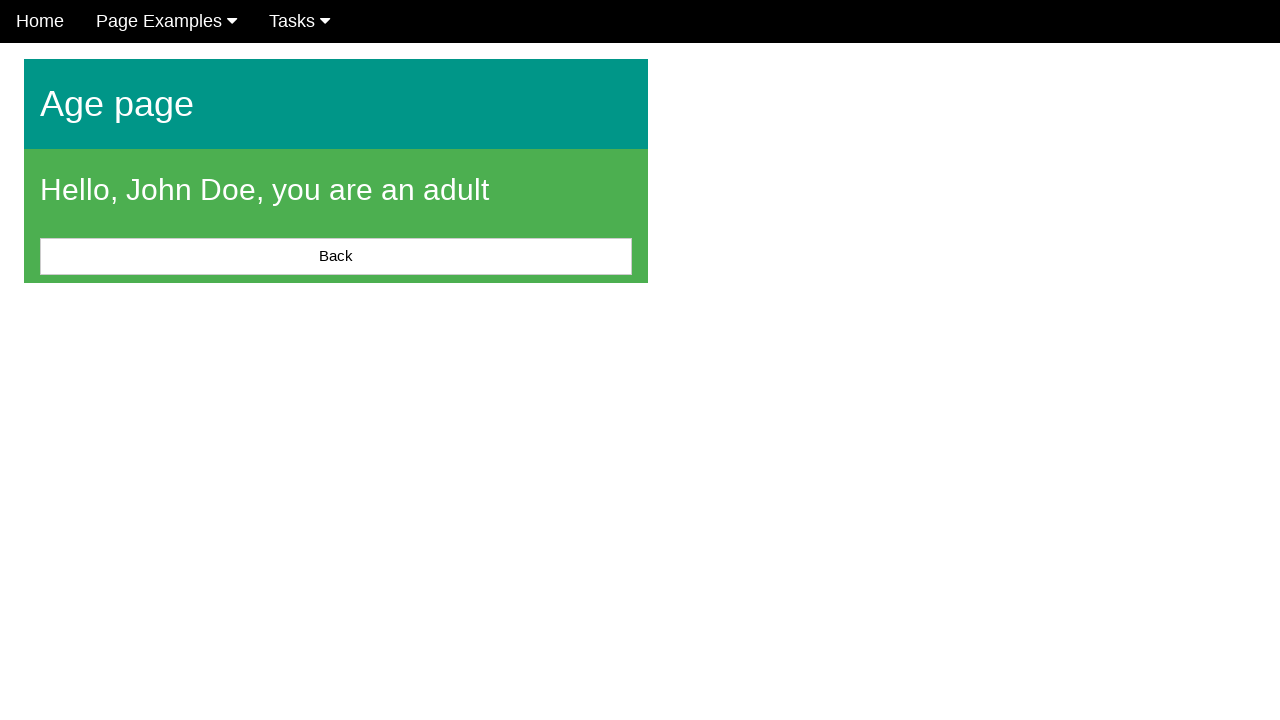

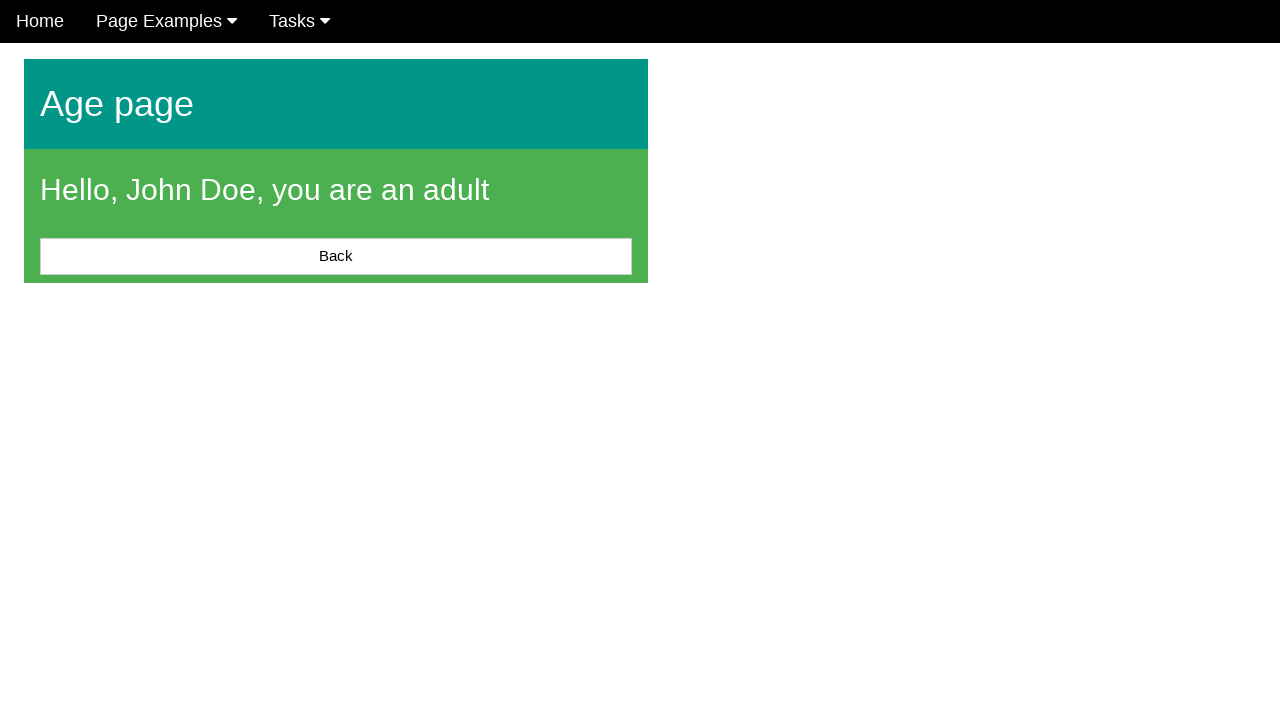